Tests the locations page by clicking on Locations link and verifying location names are displayed.

Starting URL: https://buckslib.org/

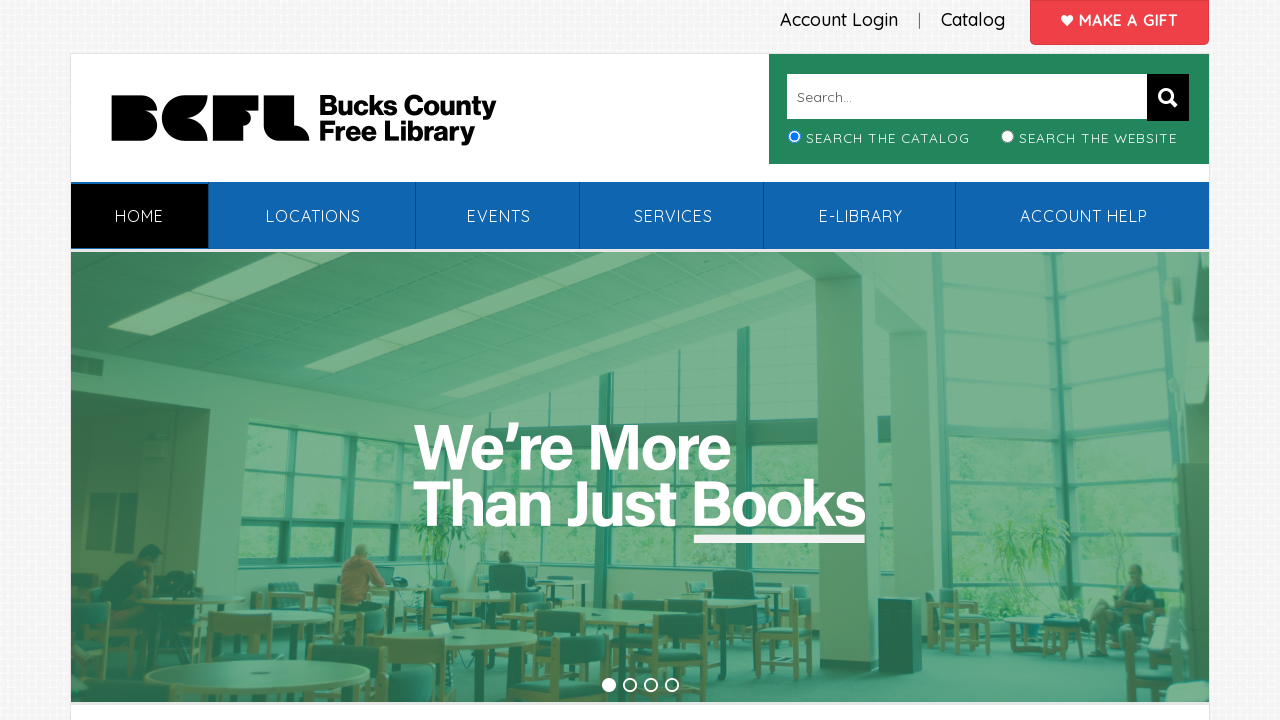

Clicked on Locations link at (313, 216) on xpath=//*[contains(text(),' Locations')]
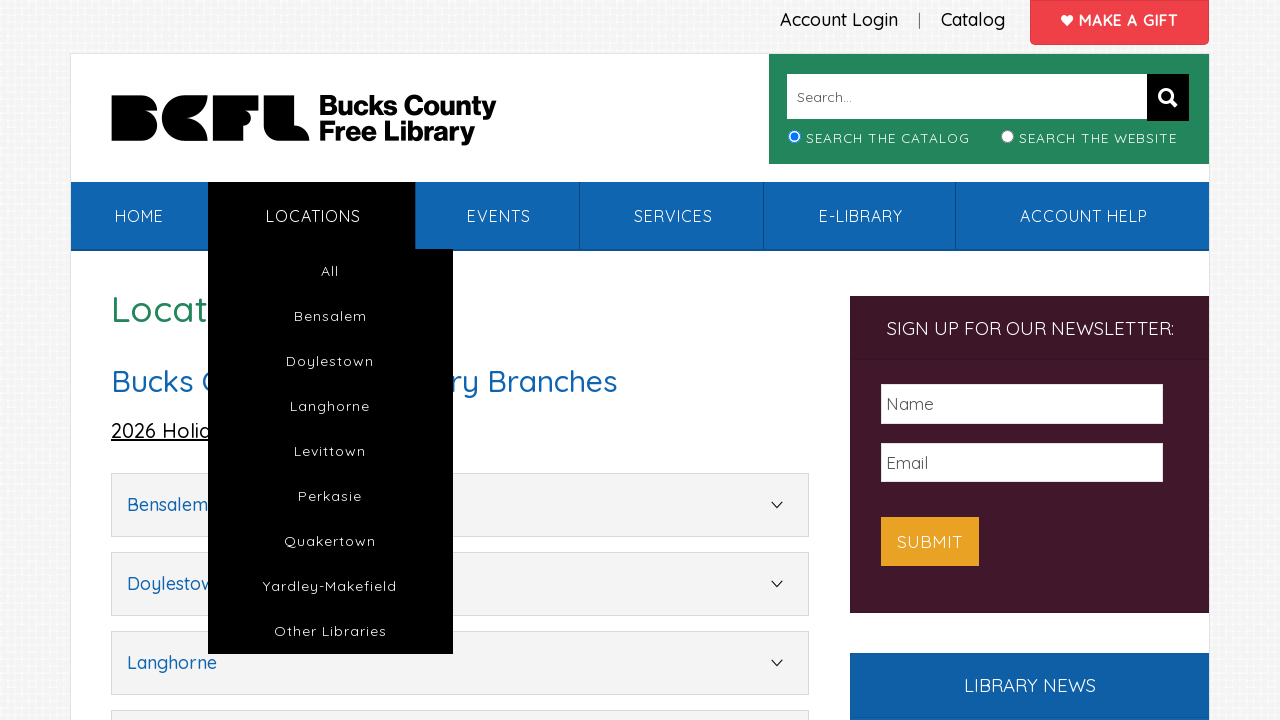

Location accordion loaded
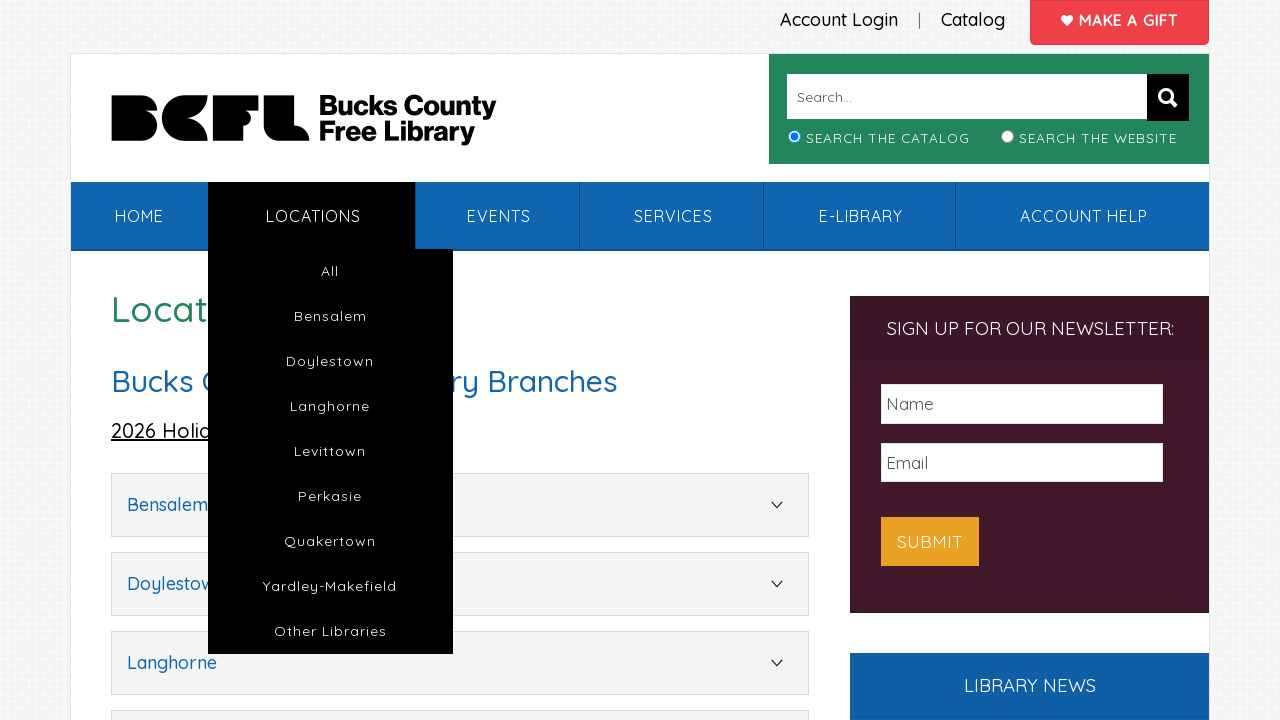

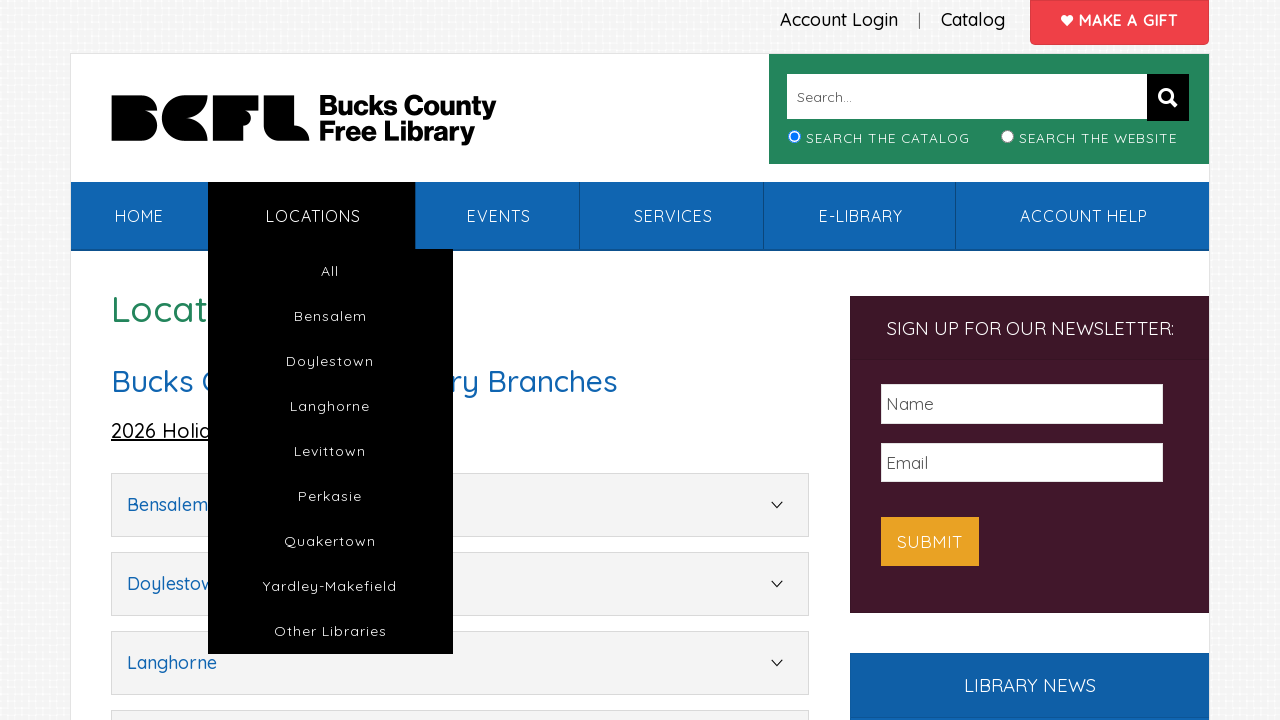